Tests file upload functionality by uploading an image file

Starting URL: http://the-internet.herokuapp.com/upload

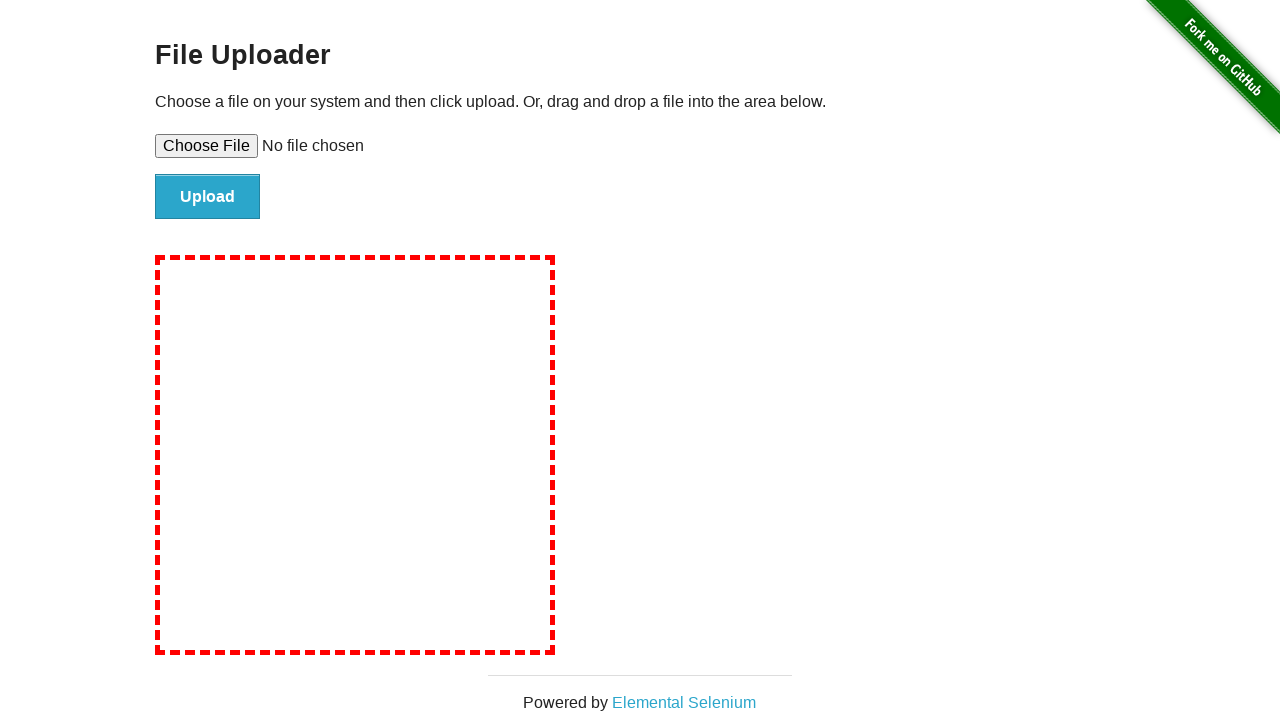

Created temporary test image file
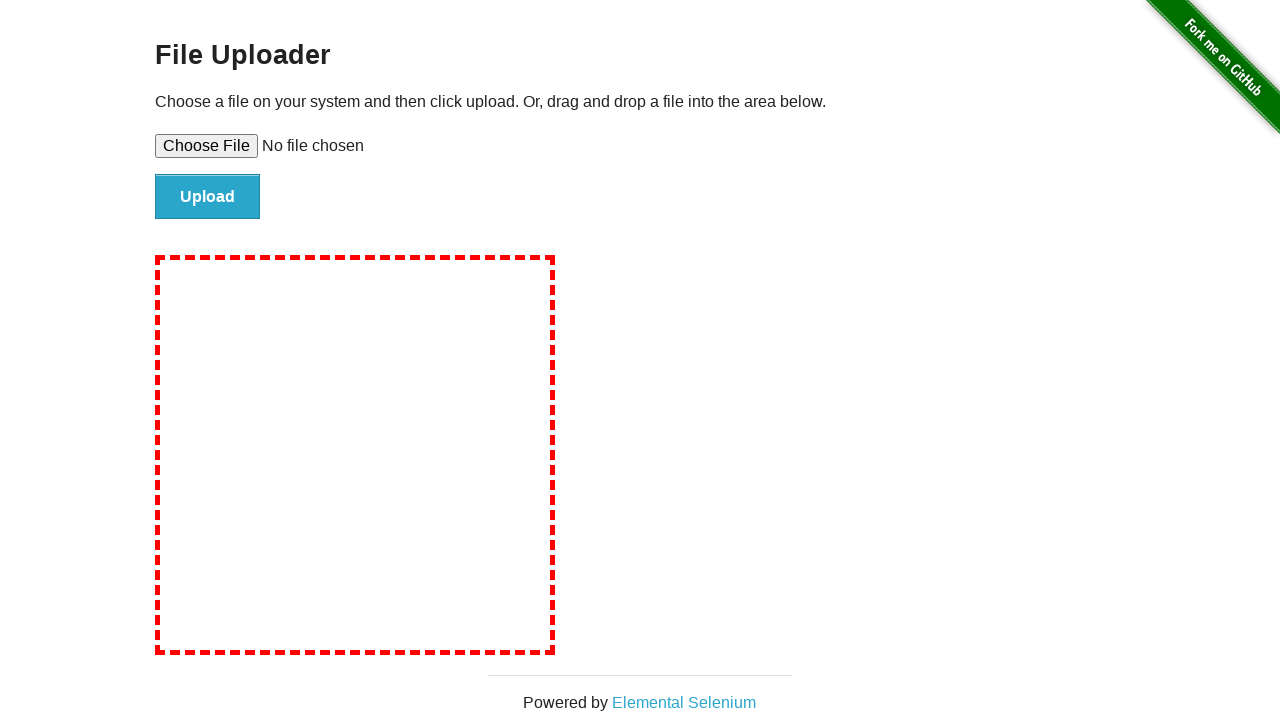

Selected image file for upload
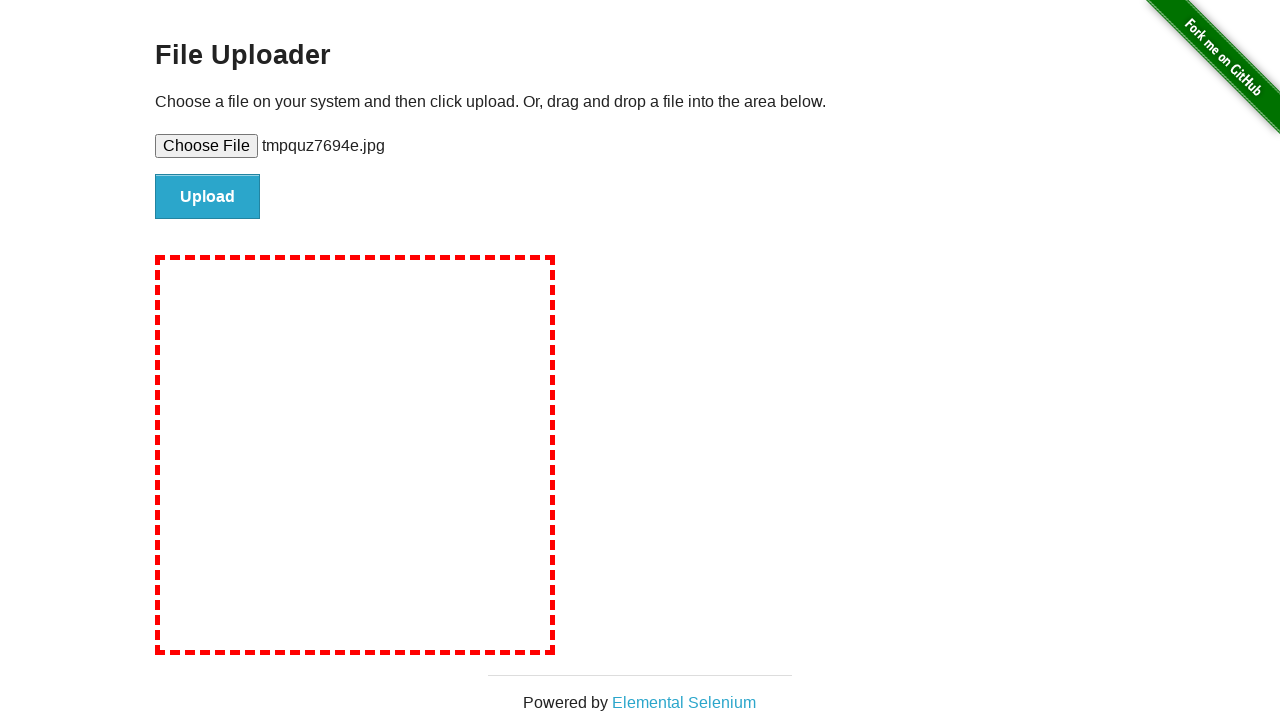

Clicked upload button to submit image file at (208, 197) on #file-submit
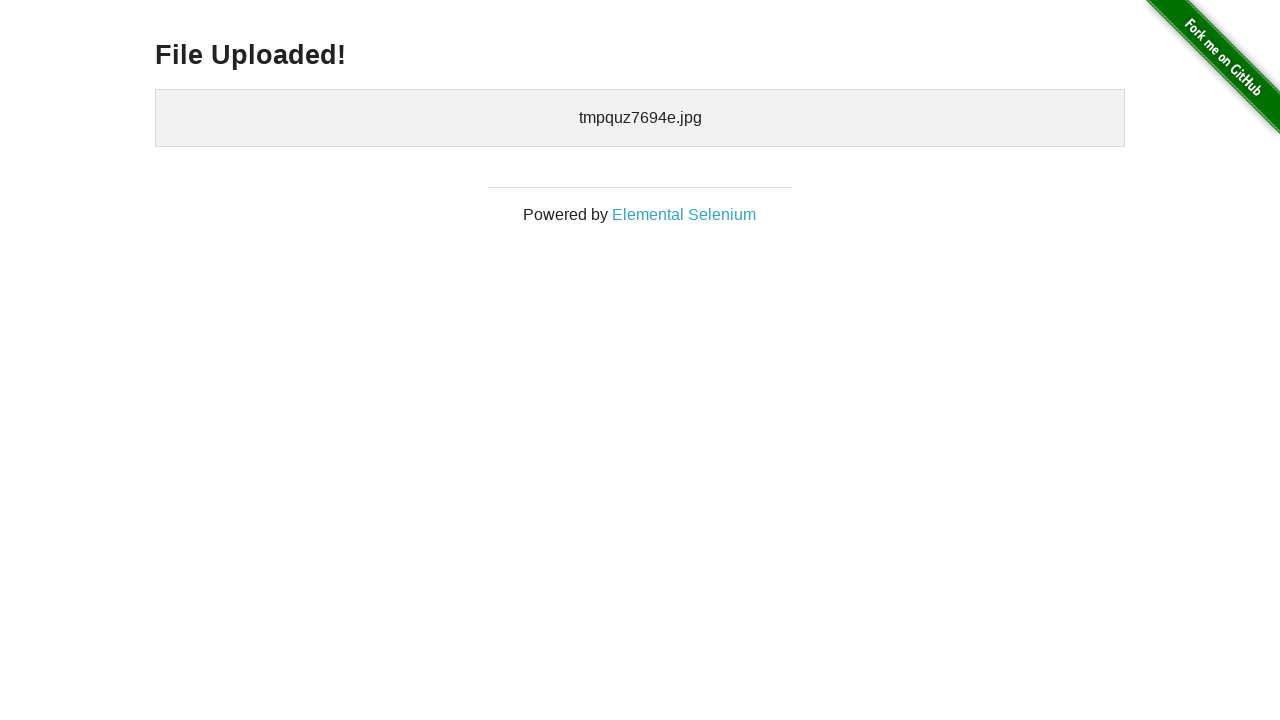

Upload confirmation page loaded
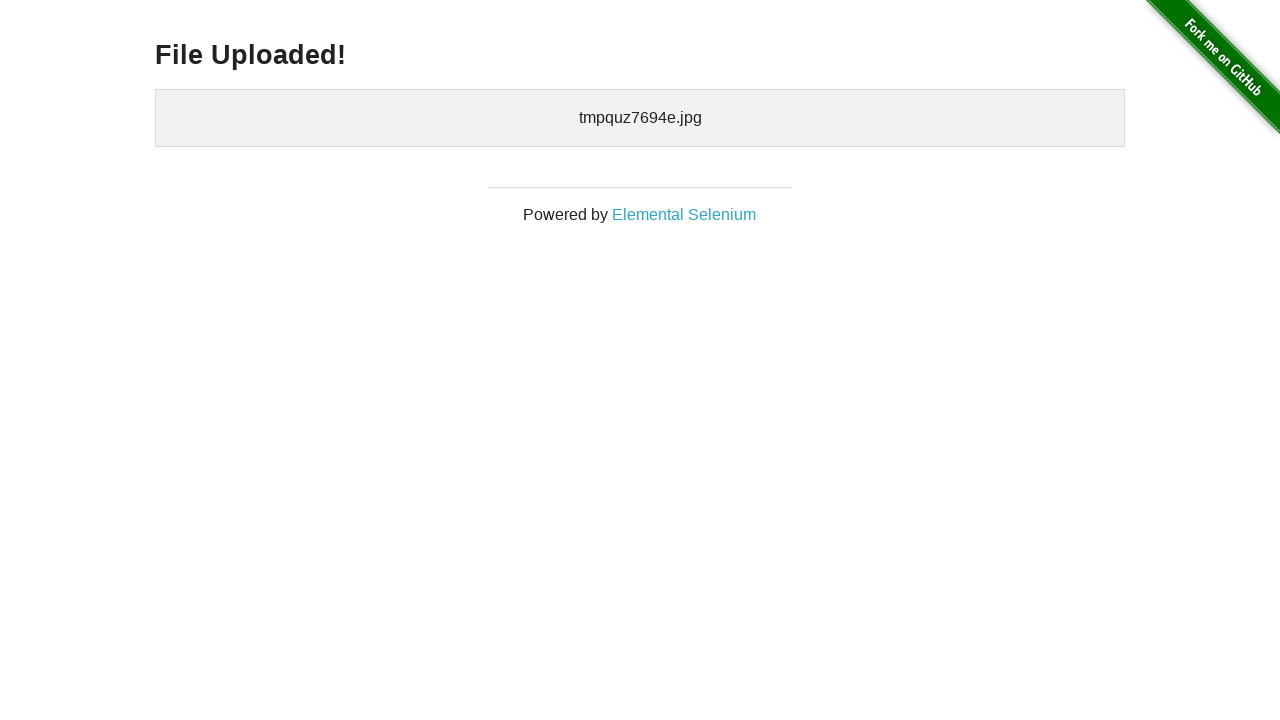

Cleaned up temporary test image file
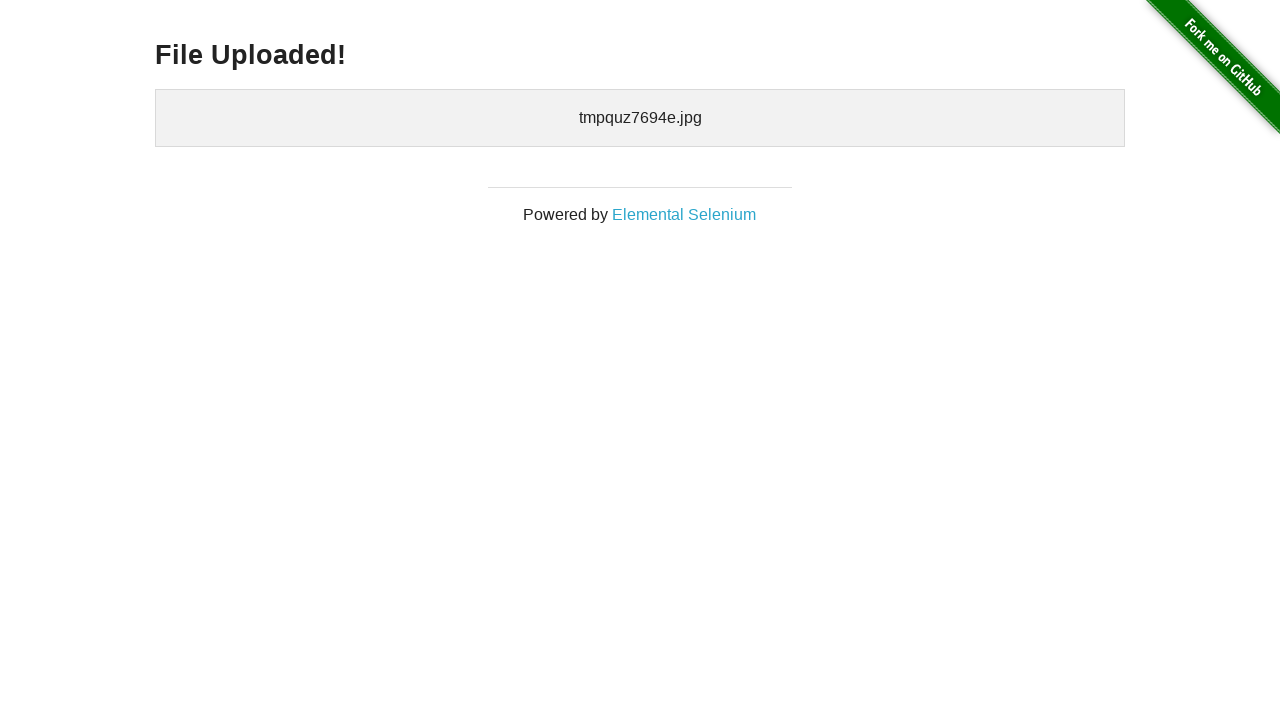

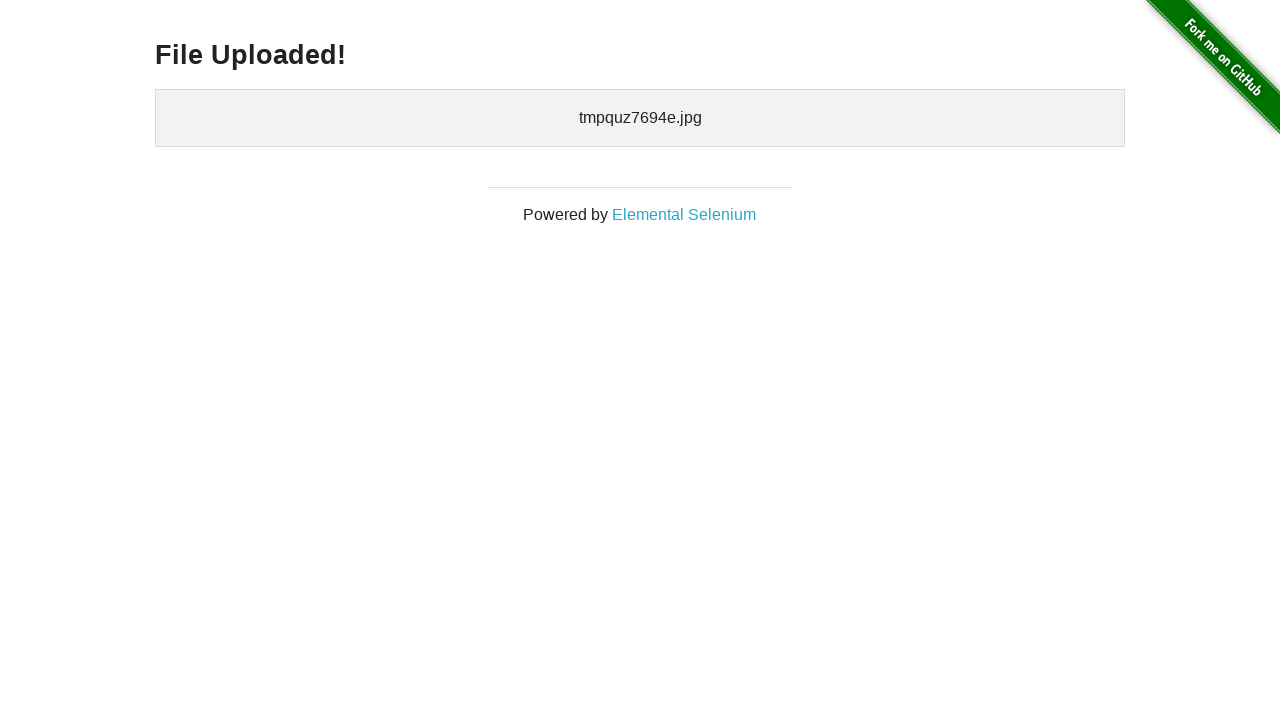